Tests the context menu functionality by navigating to the Context Menu page, right-clicking on a designated hot-spot element, and verifying that an alert appears with the expected message.

Starting URL: https://the-internet.herokuapp.com/

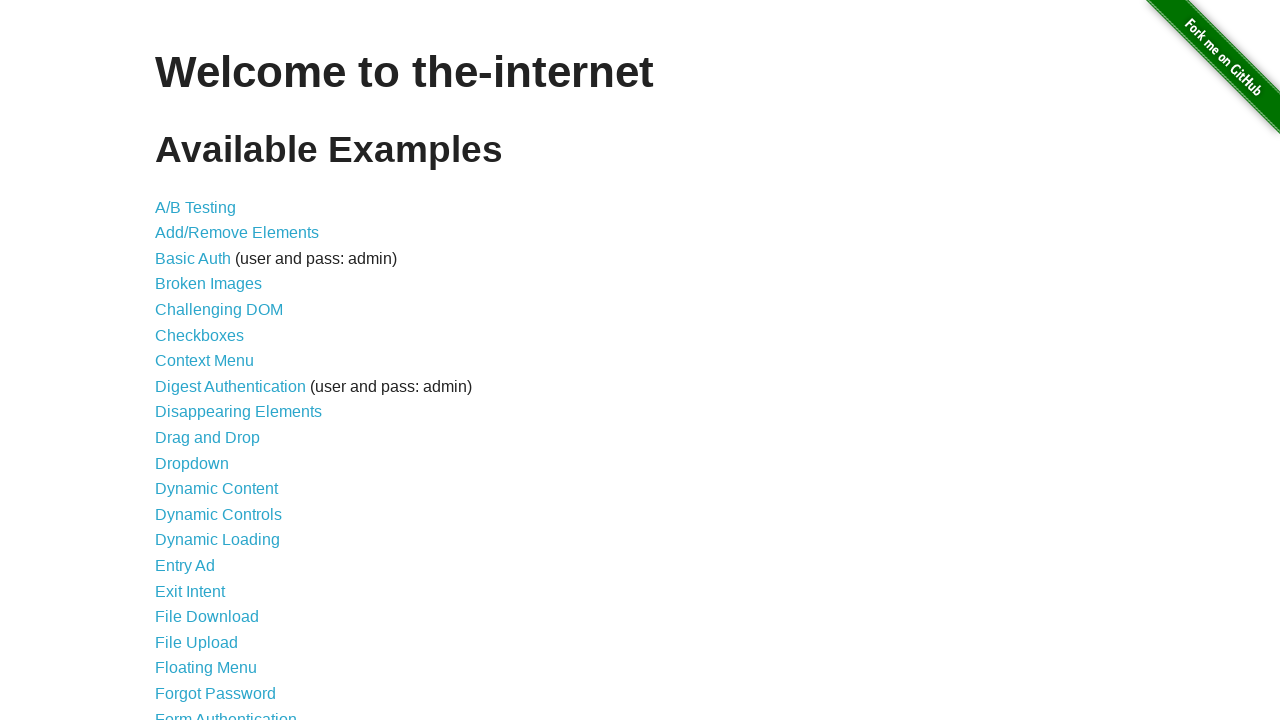

Clicked on 'Context Menu' link to navigate to the context menu page at (204, 361) on text=Context Menu
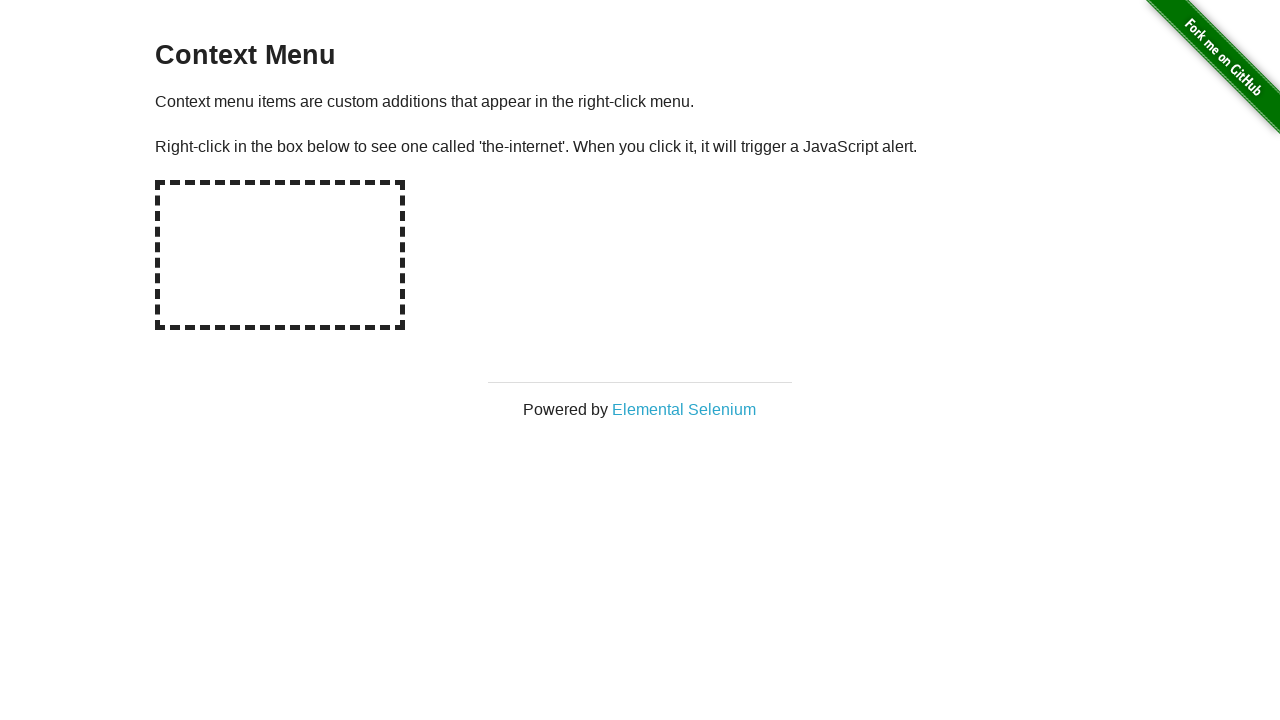

Hot-spot element is visible
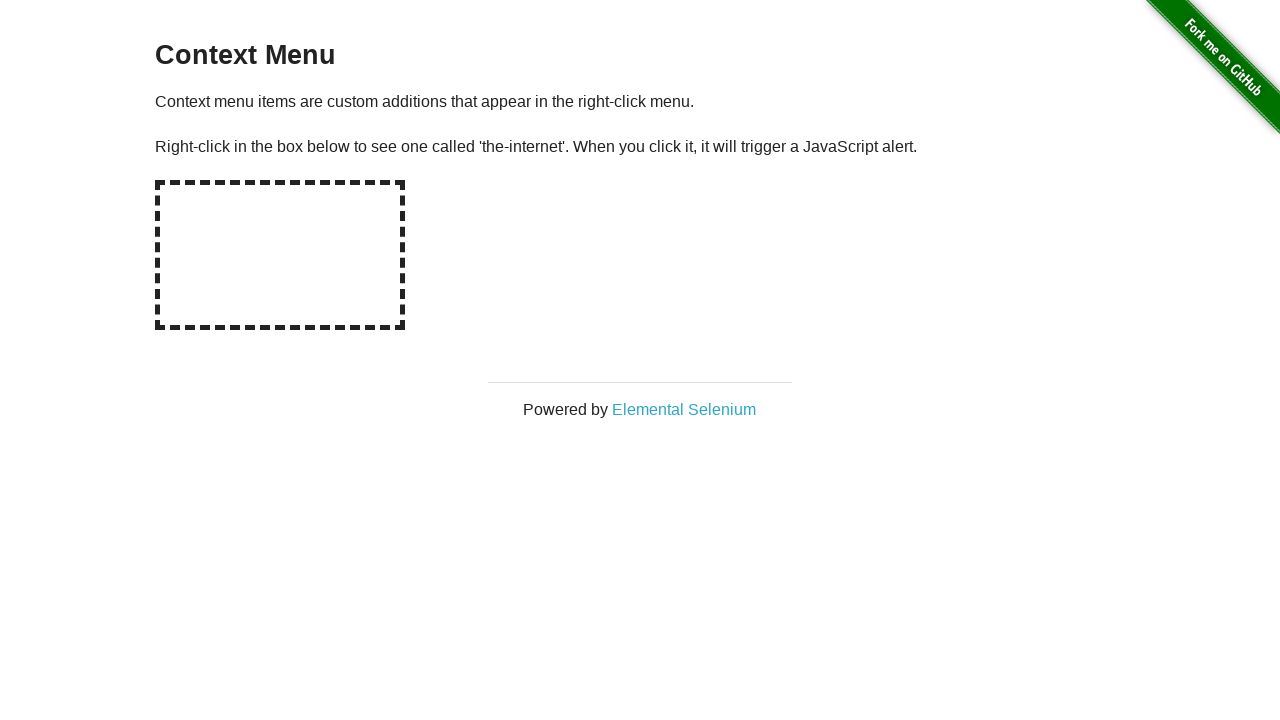

Right-clicked on the hot-spot element at (280, 255) on #hot-spot
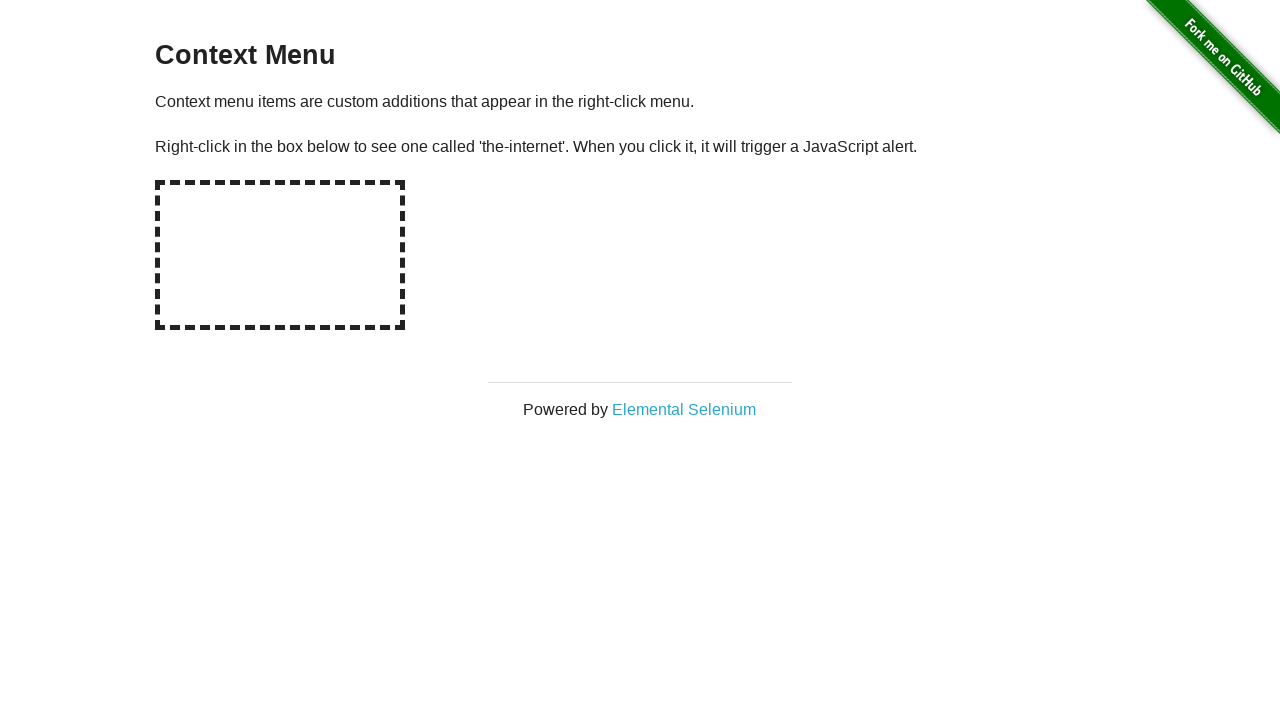

Registered dialog event handler
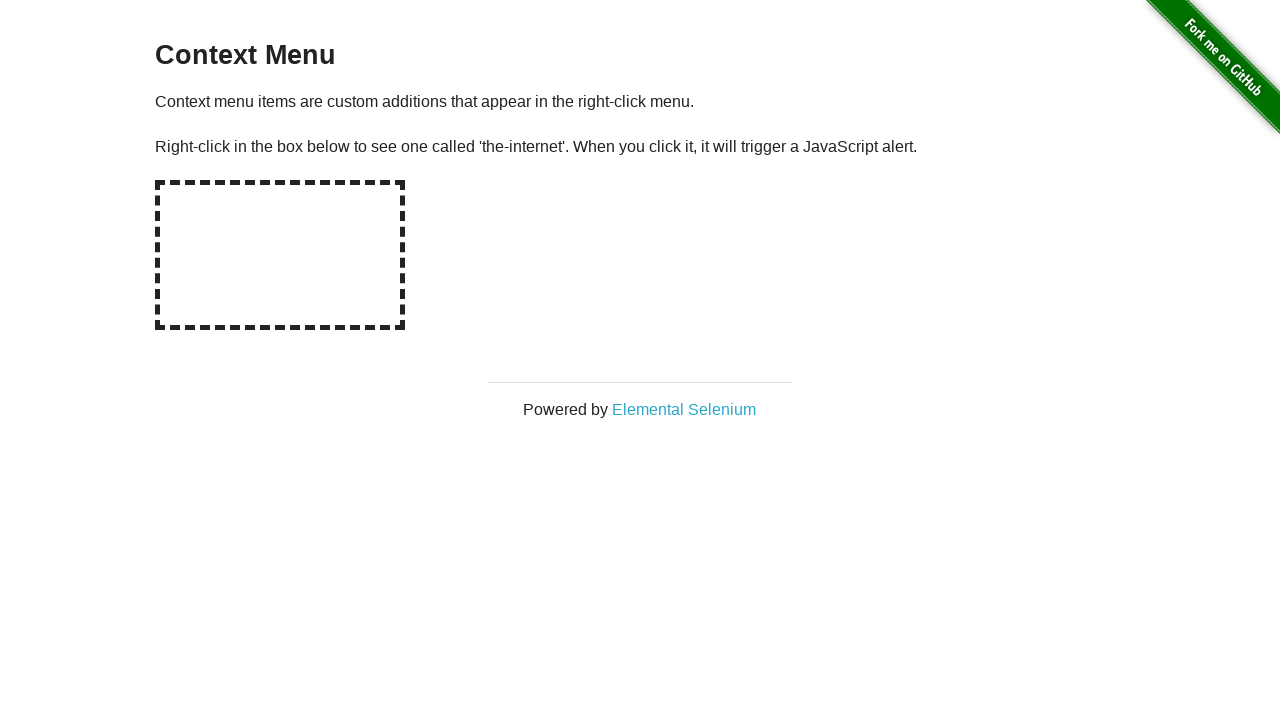

Right-clicked on the hot-spot element again to trigger context menu with handler active at (280, 255) on #hot-spot
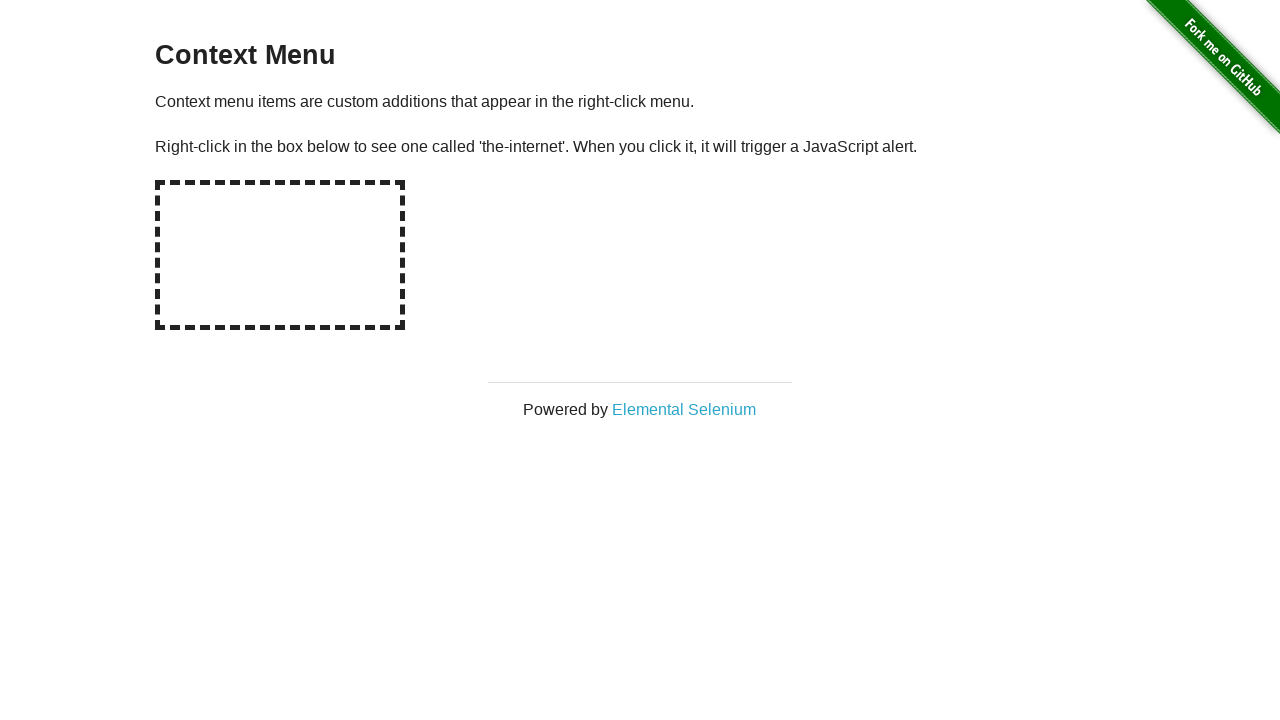

Waited for dialog handling to complete
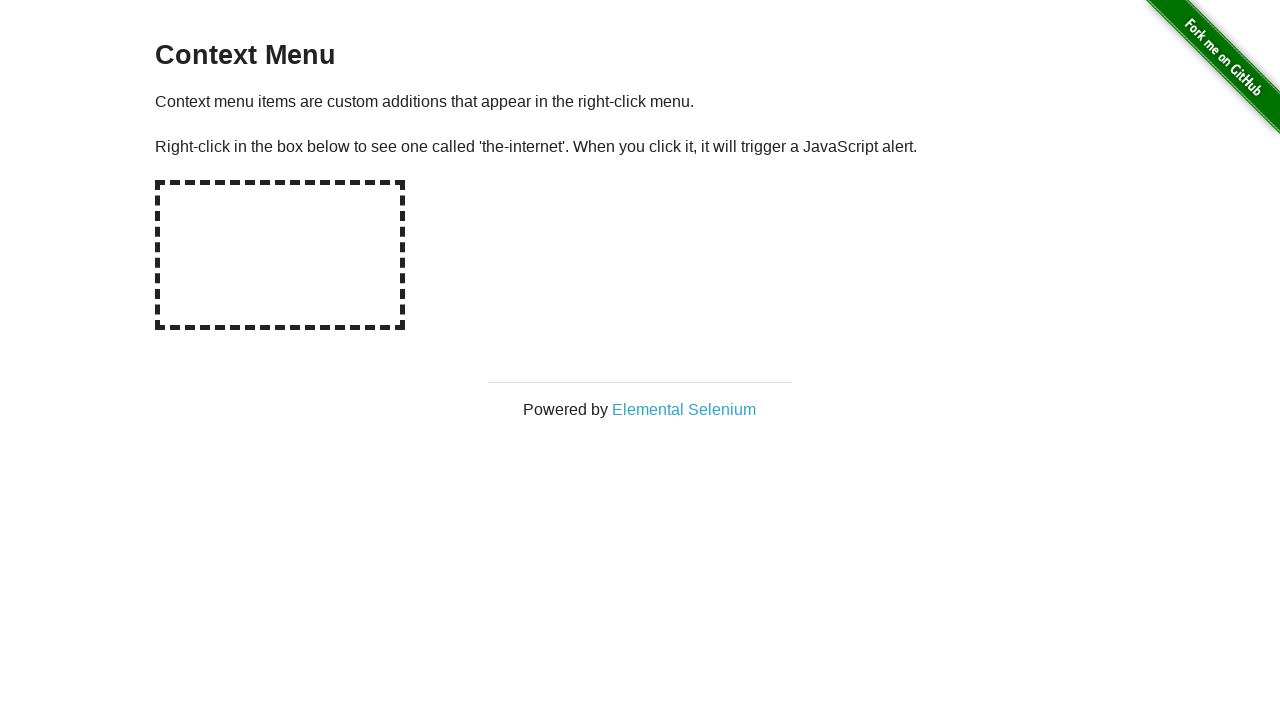

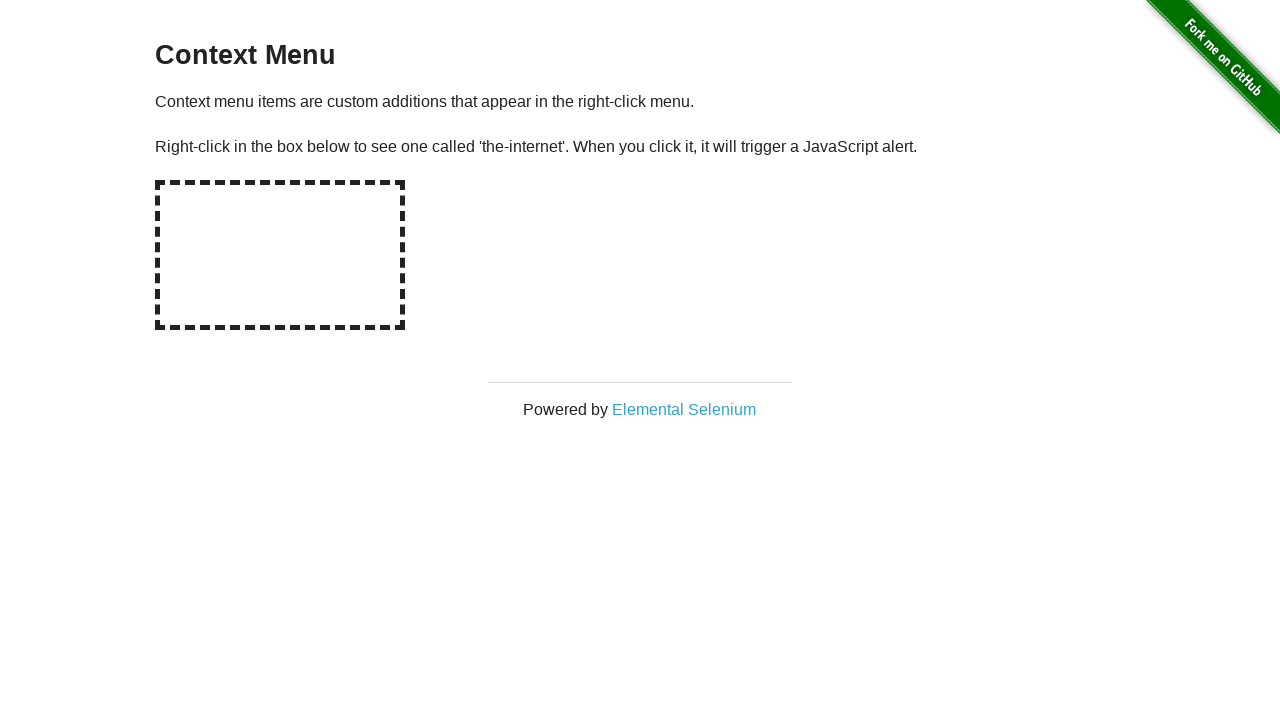